Tests JavaScript alert popup handling by clicking a button that triggers an alert and accepting the alert dialog

Starting URL: https://demoqa.com/alerts

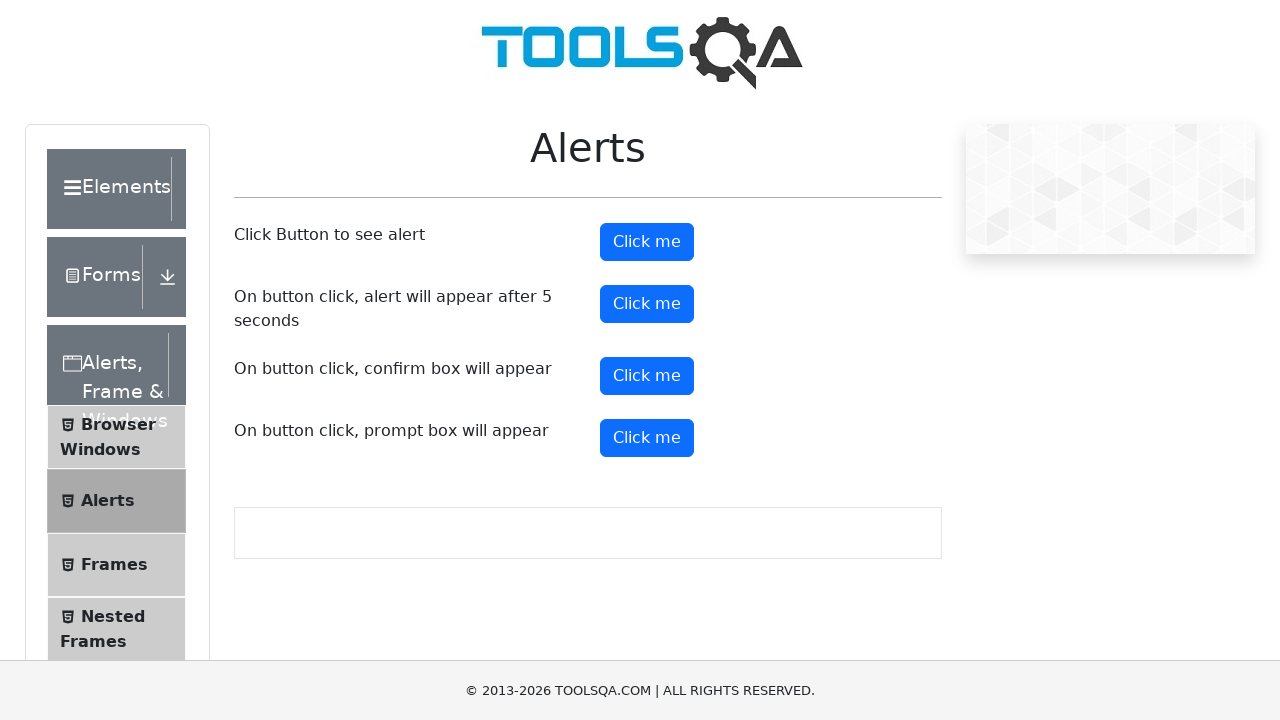

Clicked alert button to trigger JavaScript alert at (647, 242) on #alertButton
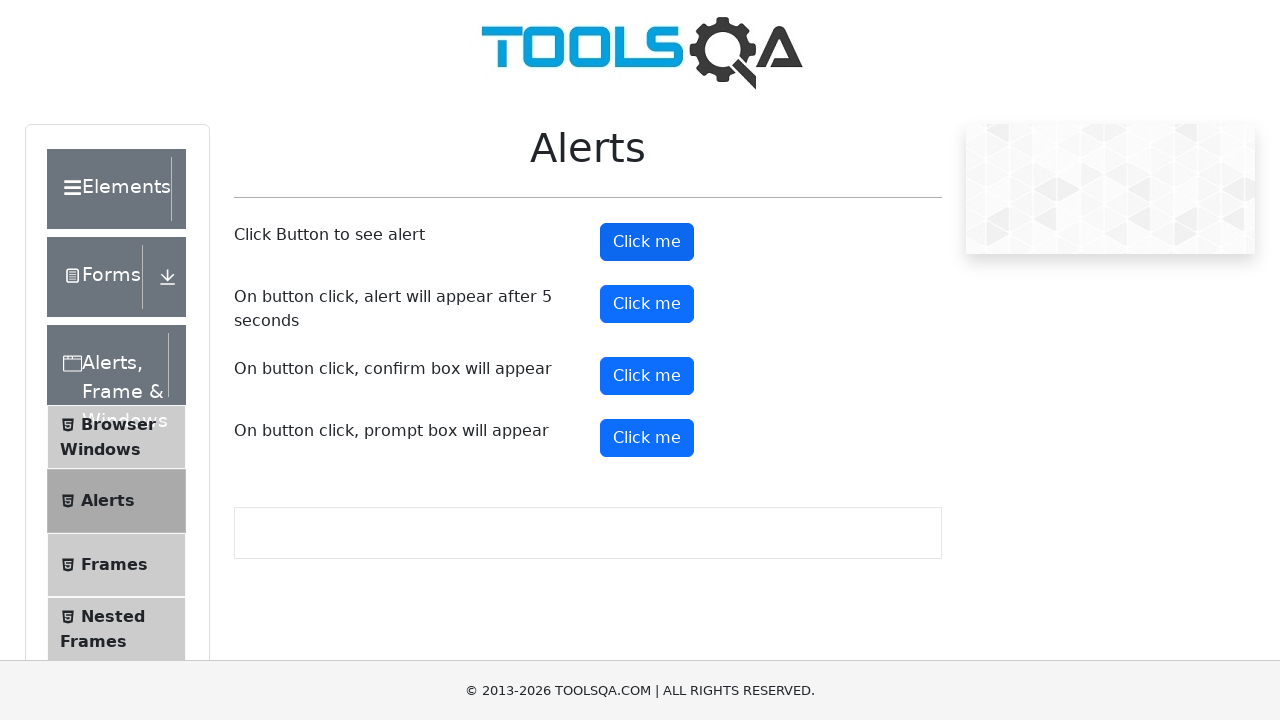

Set up dialog handler to accept alerts
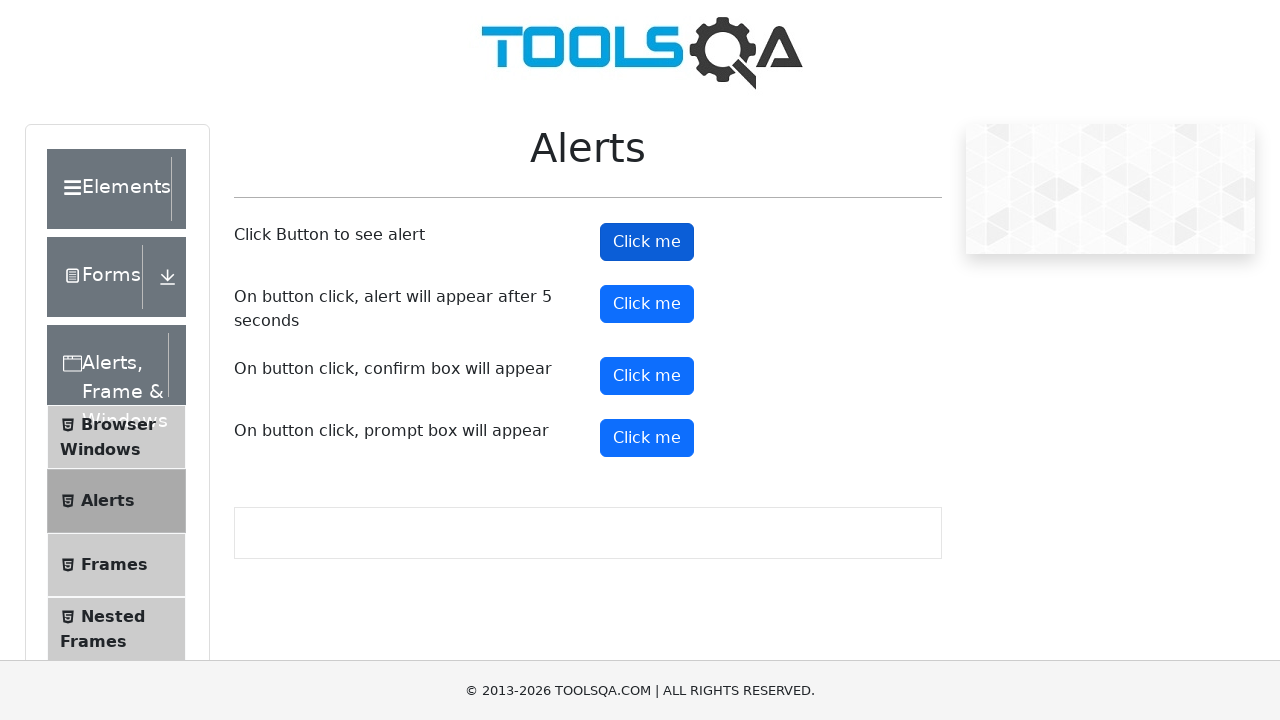

Set up one-time dialog handler to accept alert
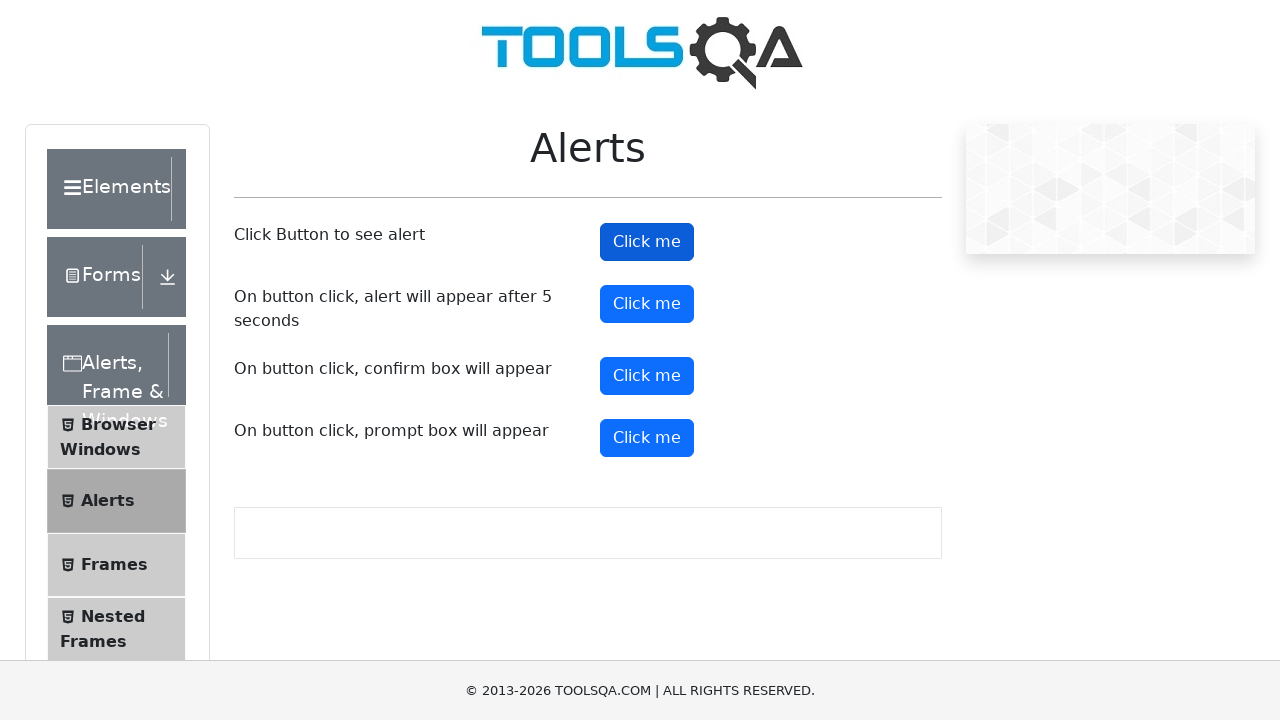

Clicked alert button to trigger and accept JavaScript alert at (647, 242) on #alertButton
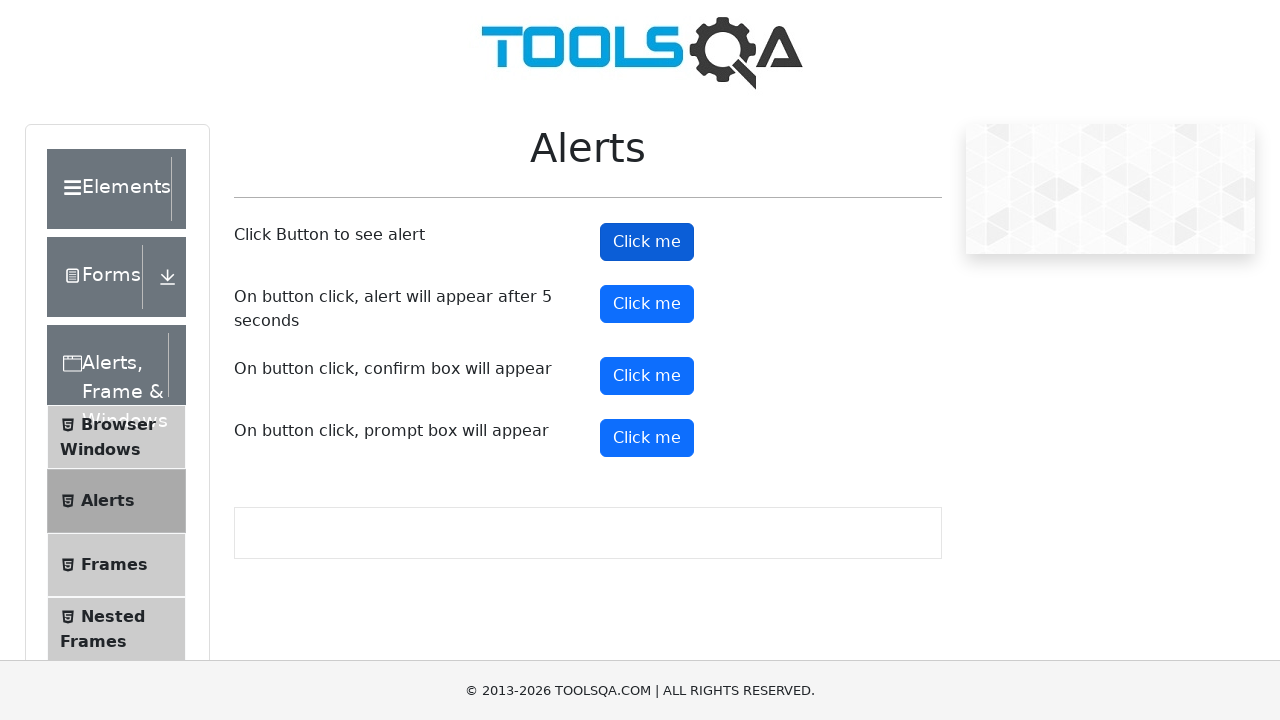

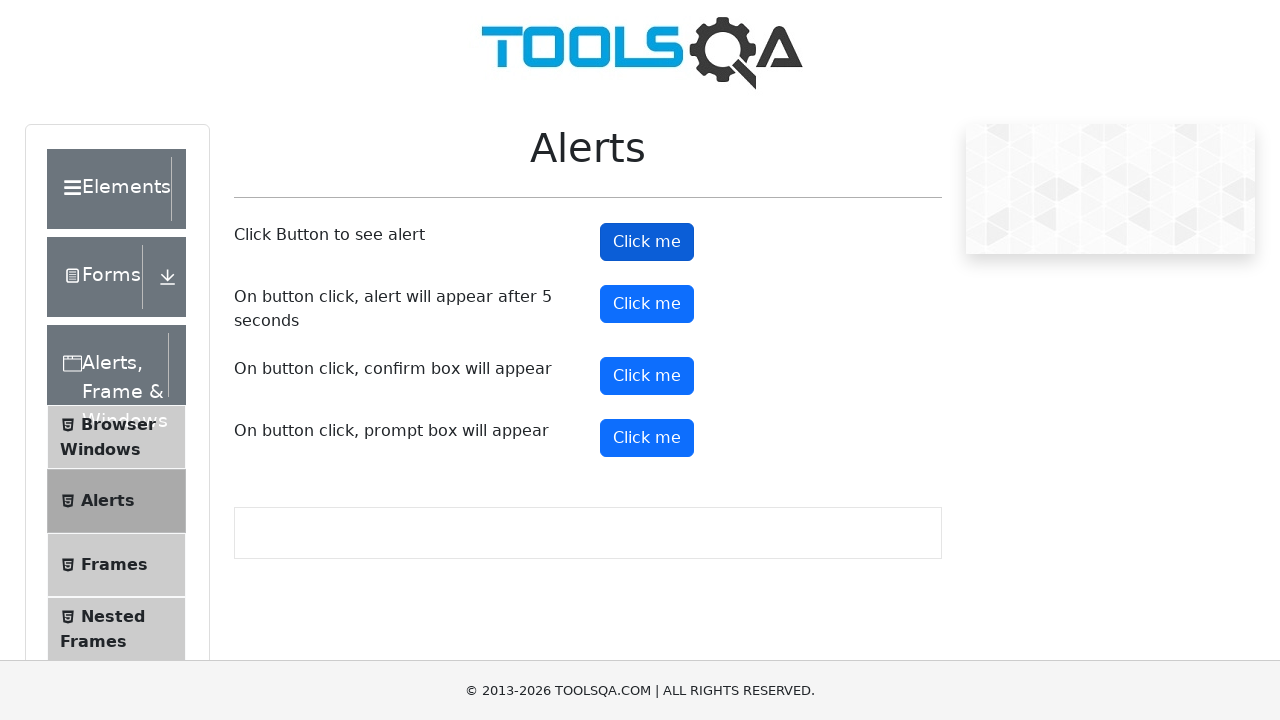